Tests handling a simple JavaScript alert by accepting it

Starting URL: http://www.lambdatest.com/selenium-playground/javascript-alert-box-demo

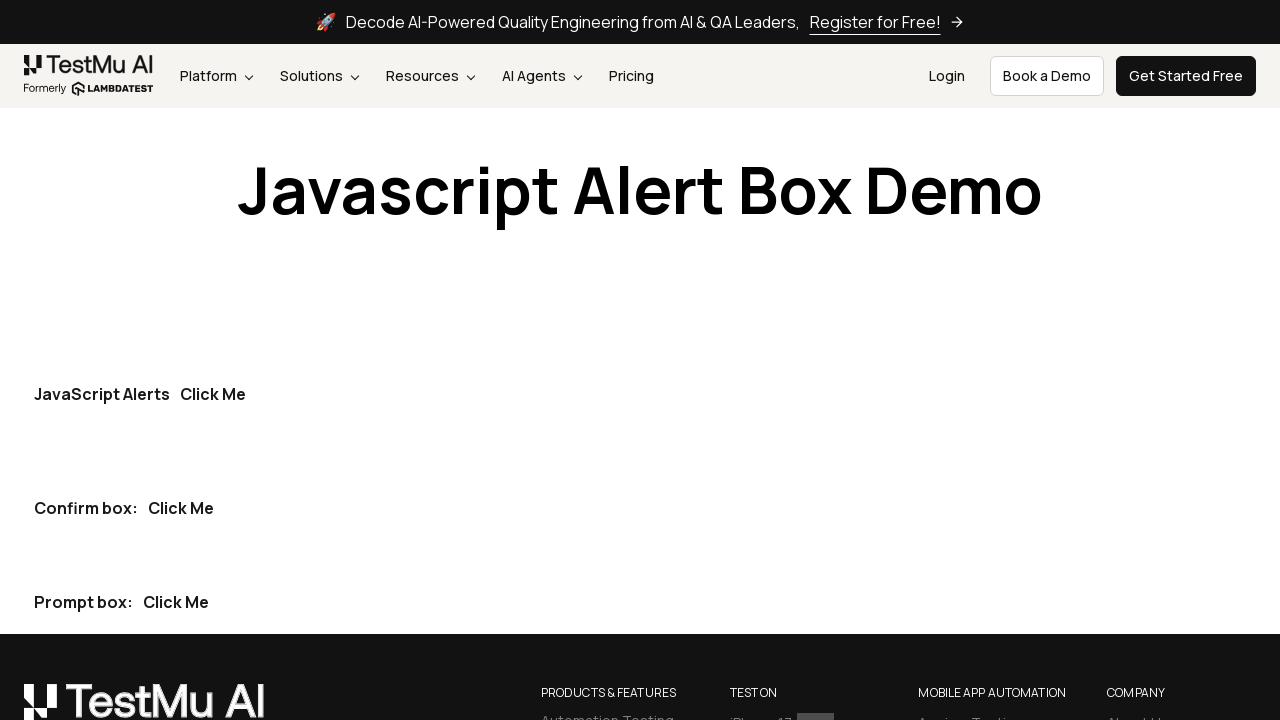

Set up dialog handler to accept alerts
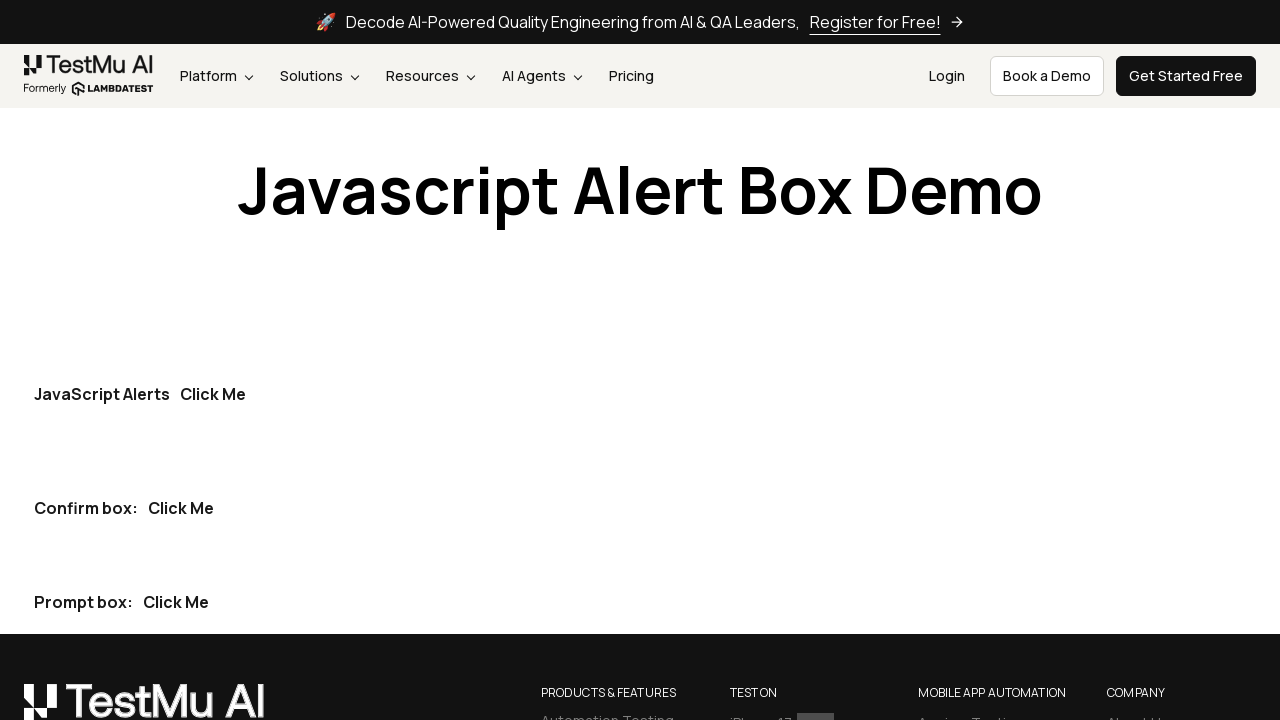

Clicked the 'Click Me' button to trigger the alert at (213, 394) on button:has-text('Click Me') >> nth=0
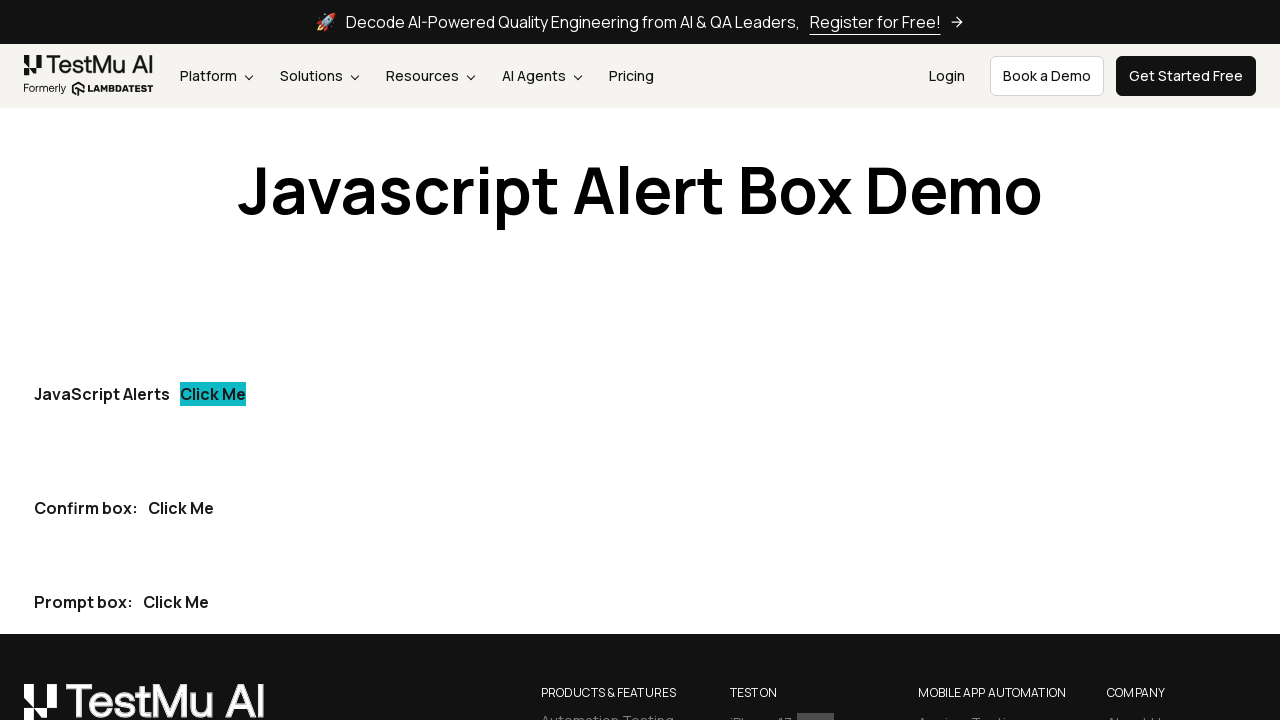

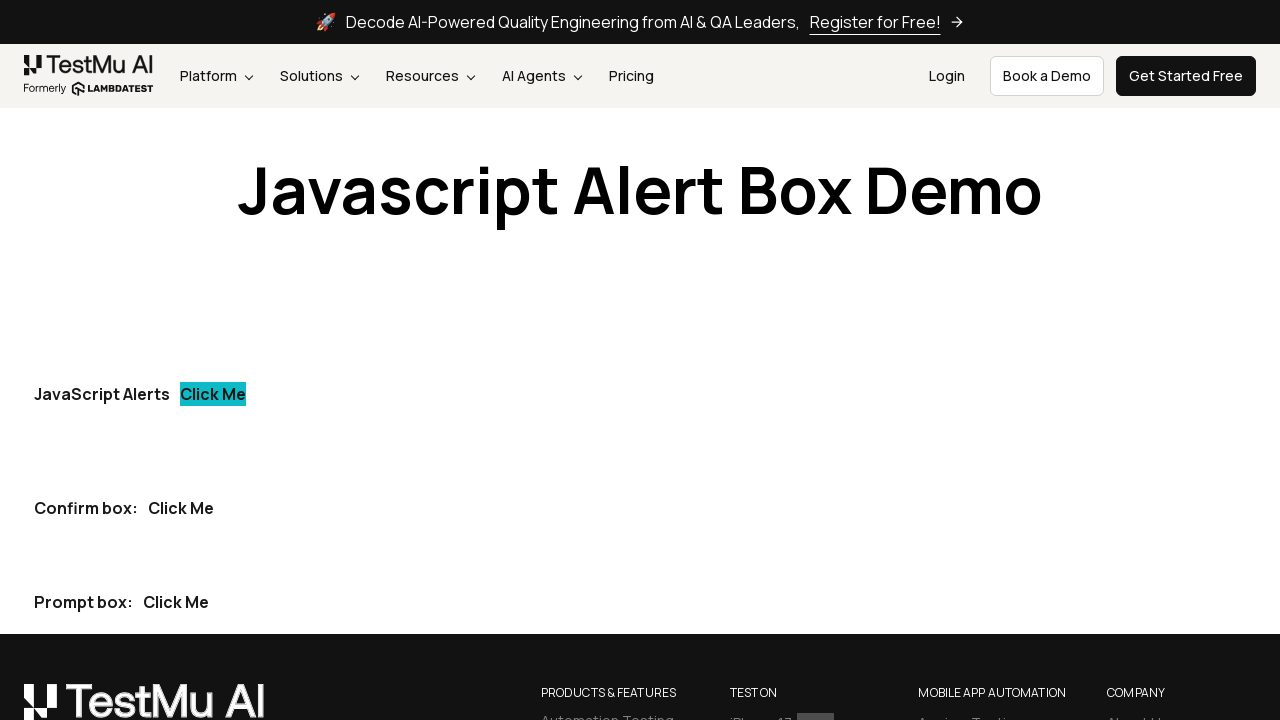